Tests click-hold and release functionality by clicking and holding a draggable element, then moving to drop target within an iframe

Starting URL: https://jqueryui.com/droppable/

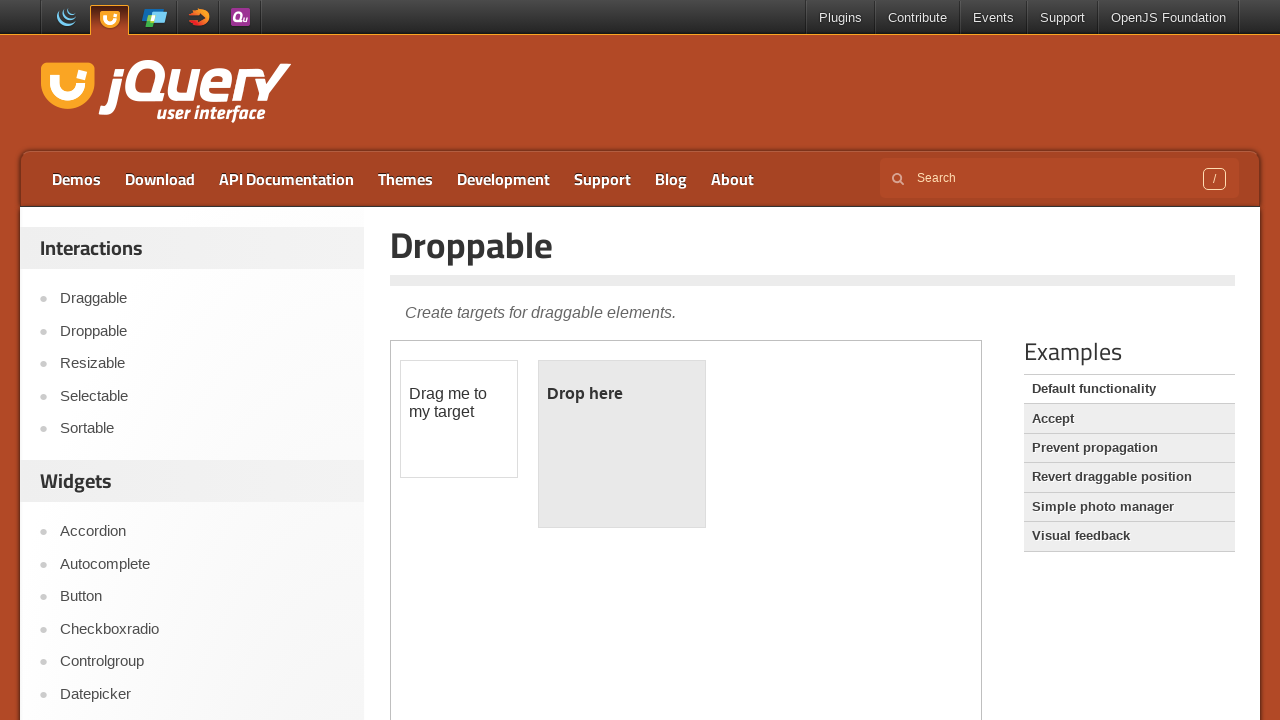

Located the demo iframe
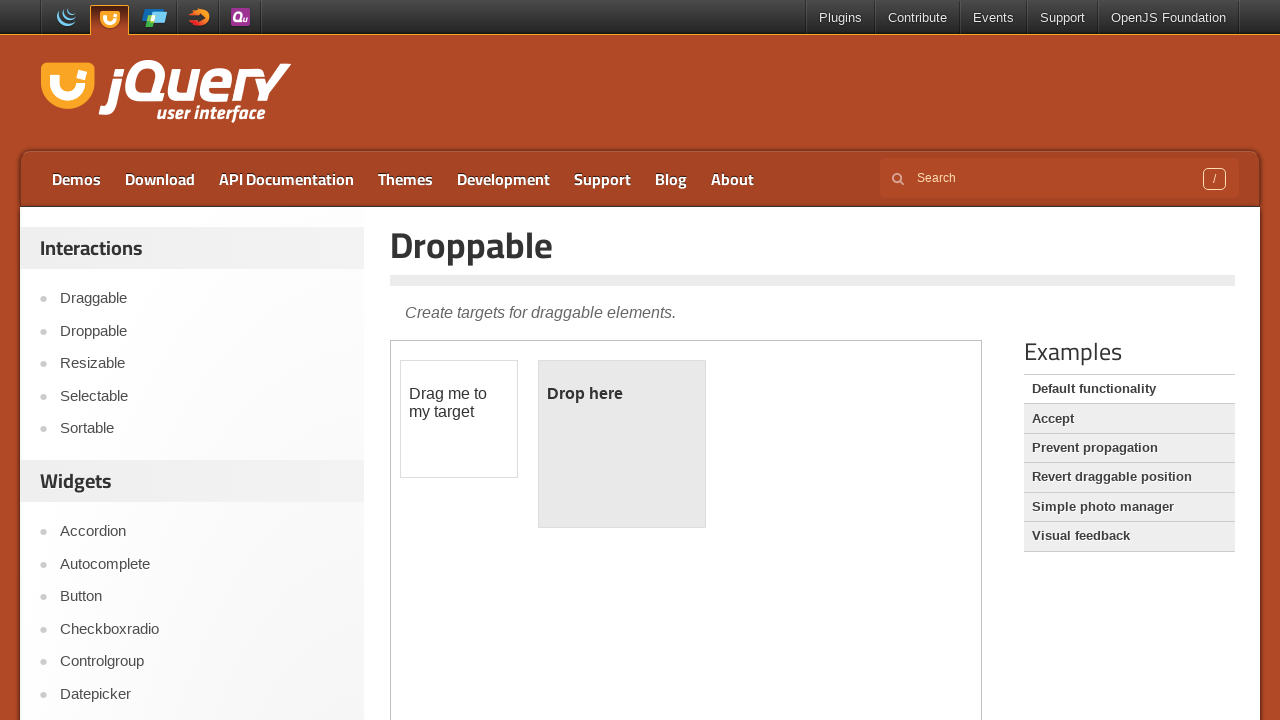

Draggable element loaded in iframe
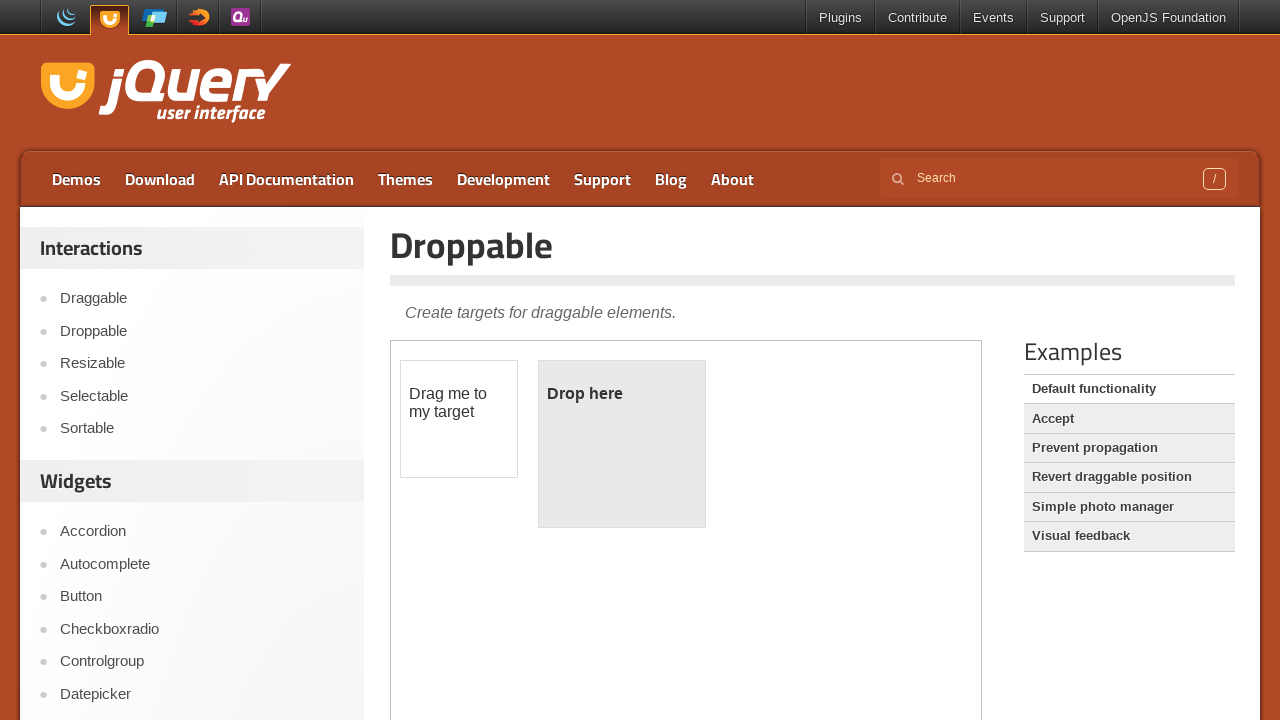

Droppable element loaded in iframe
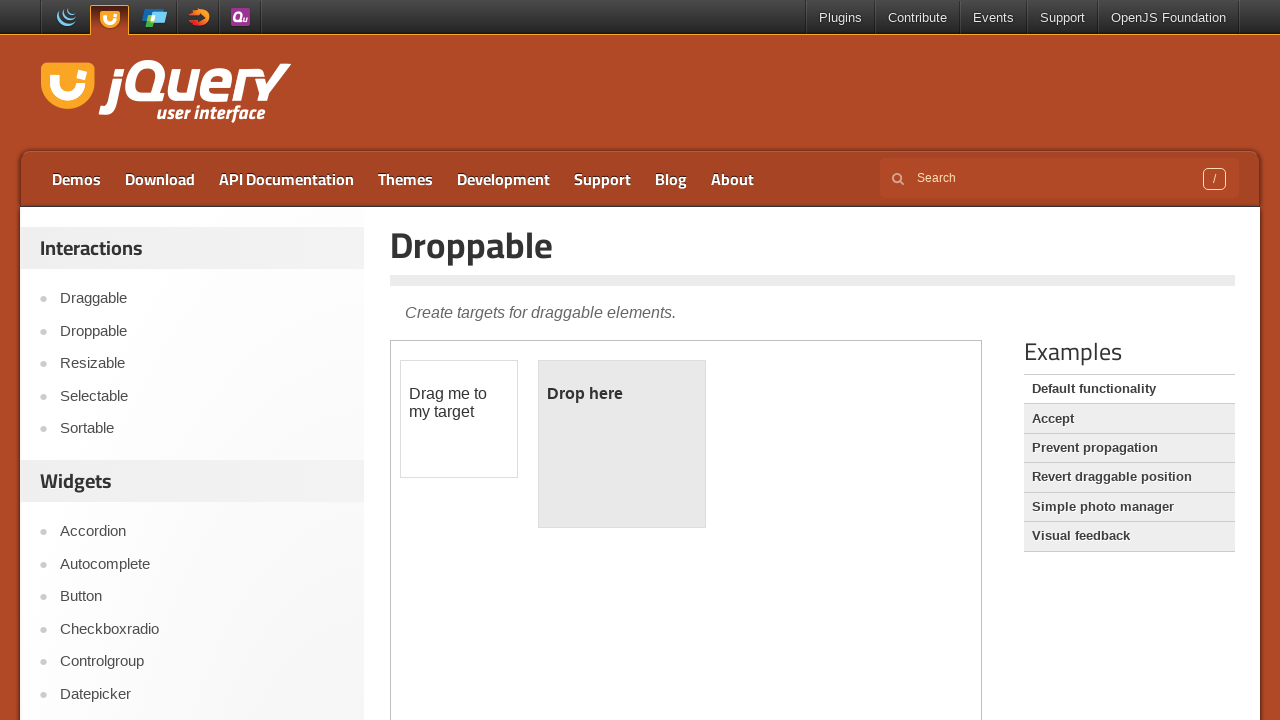

Dragged draggable element to droppable target (click-hold-move-release completed) at (622, 444)
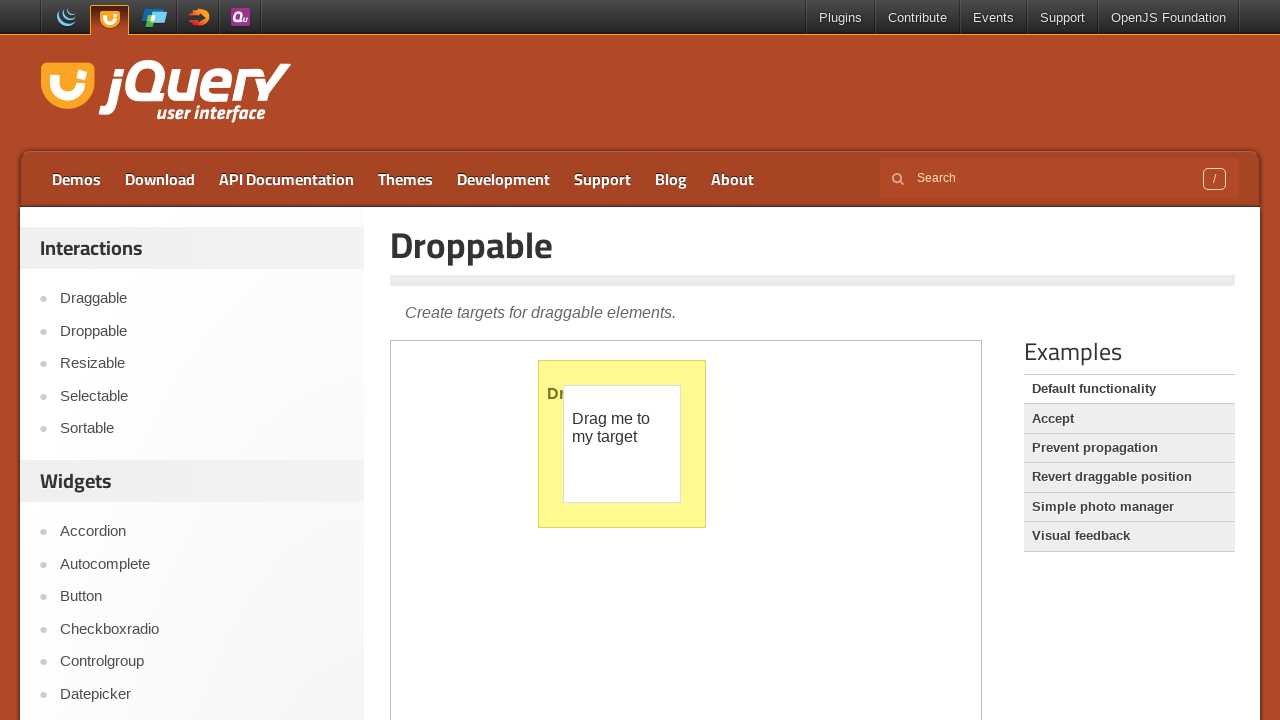

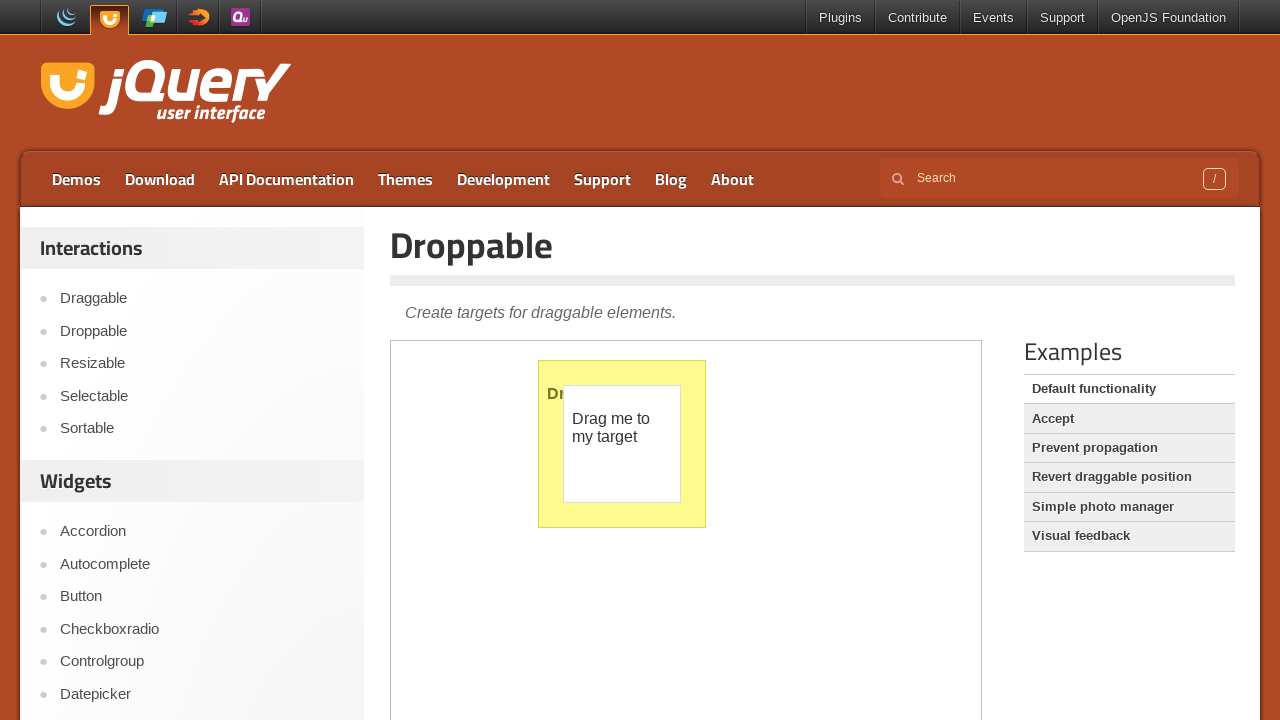